Tests auto-suggestion functionality by typing partial country name and selecting Australia from suggestions

Starting URL: https://rahulshettyacademy.com/AutomationPractice/

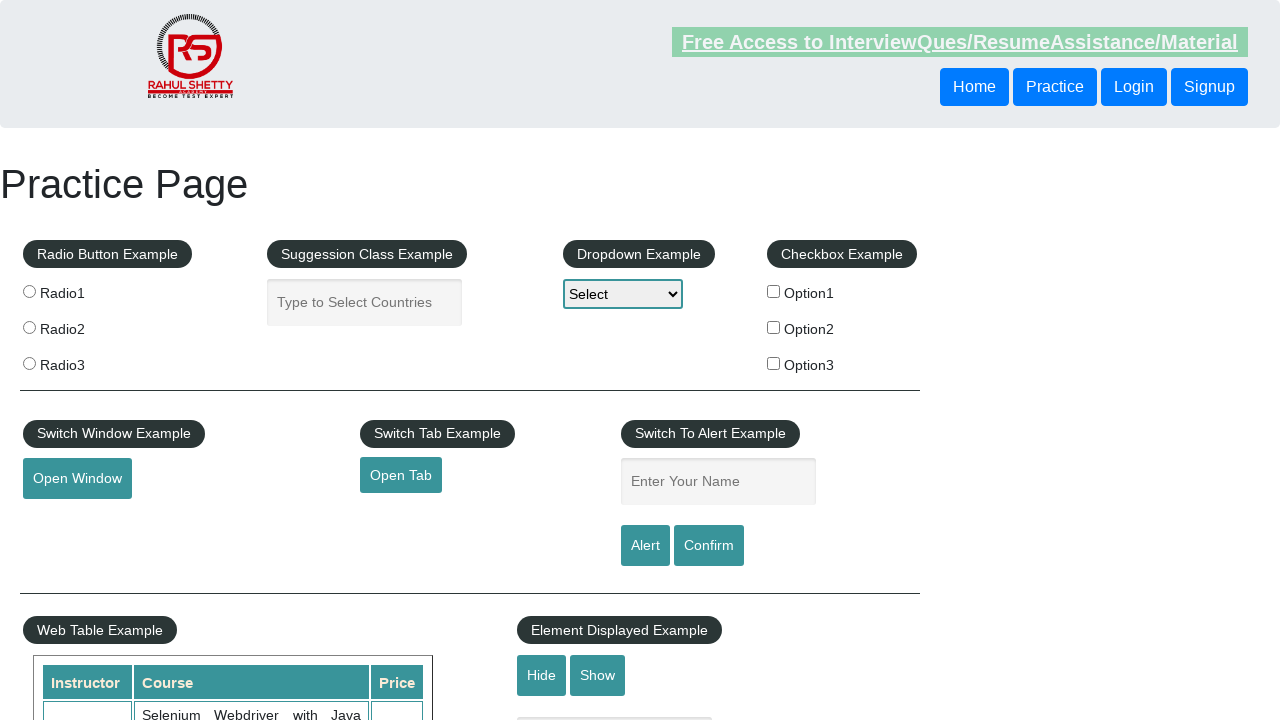

Typed 'Austra' in country search field to trigger auto-suggestions on input[placeholder='Type to Select Countries']
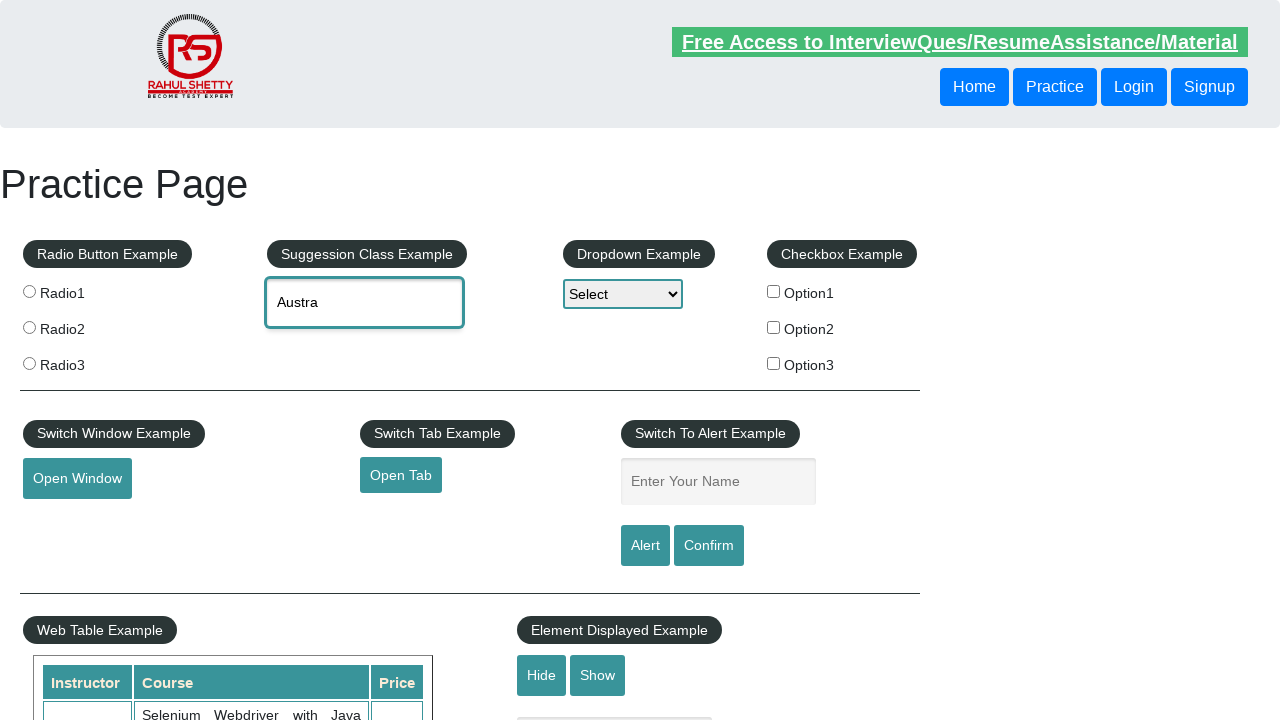

Selected 'Australia' from auto-suggestion dropdown at (365, 342) on text=Australia
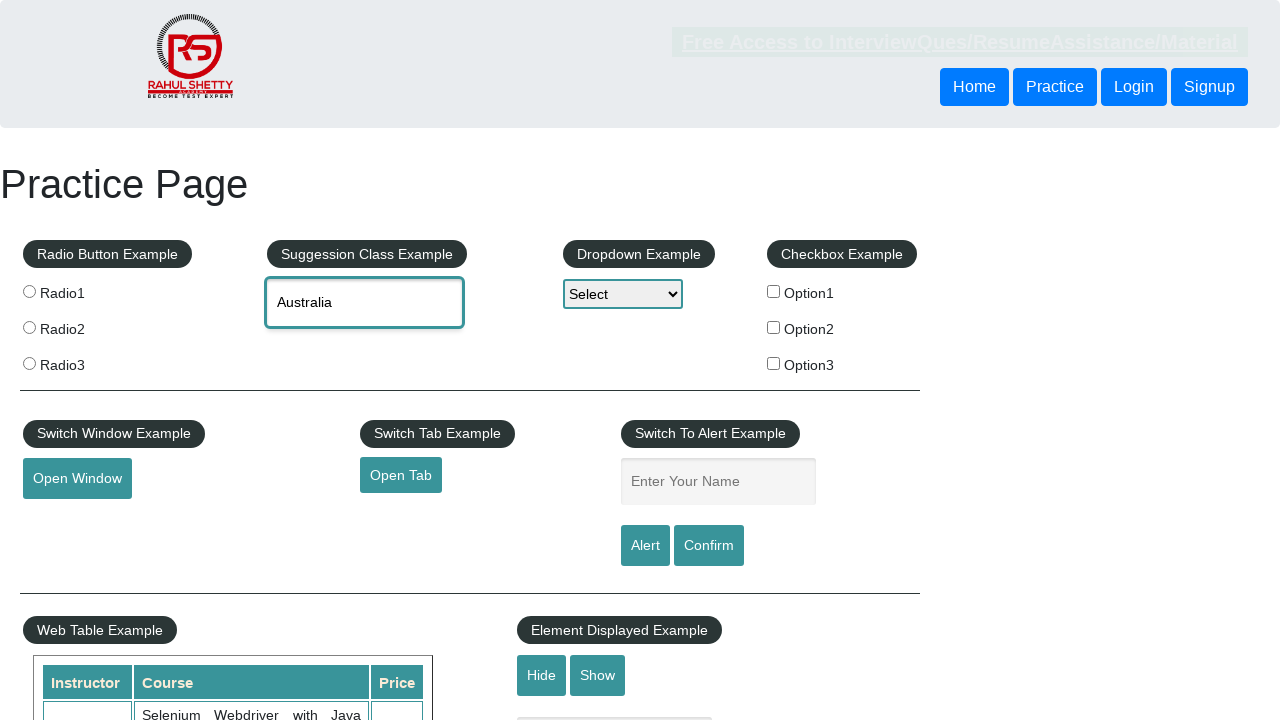

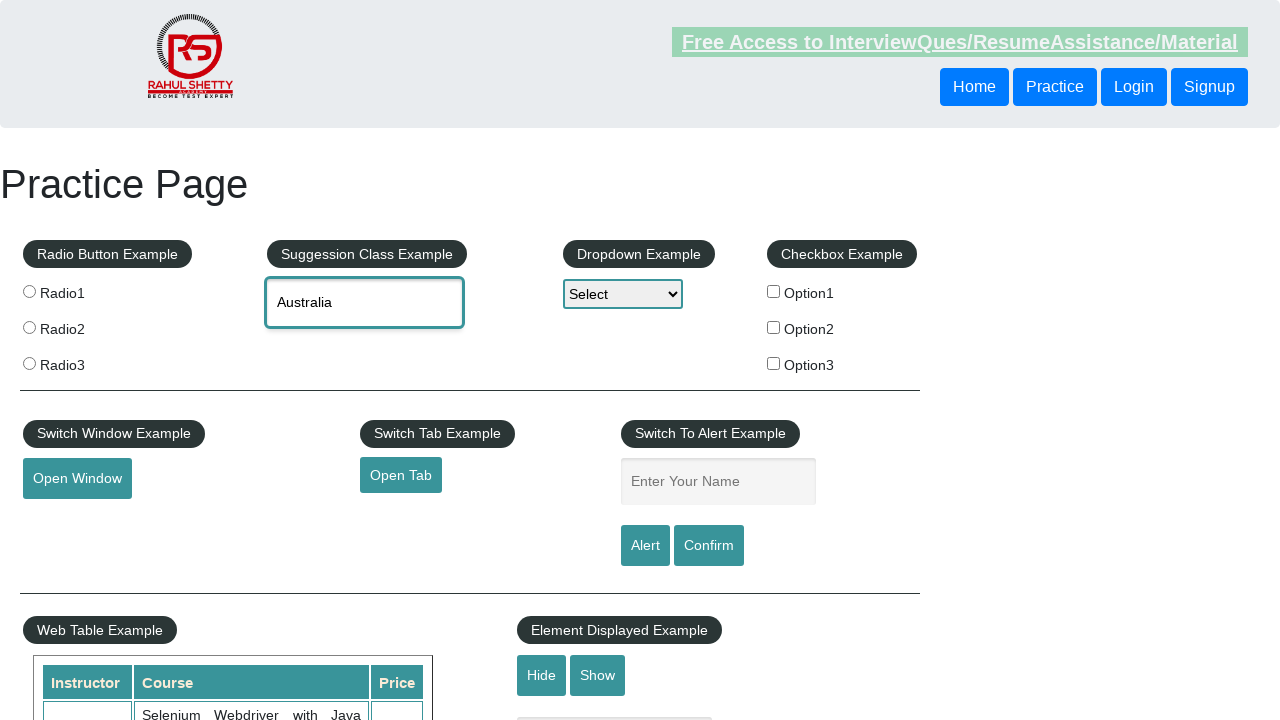